Tests table filtering functionality by searching for "Rice" and verifying that filtered results match the expected items

Starting URL: https://rahulshettyacademy.com/seleniumPractise/#/offers

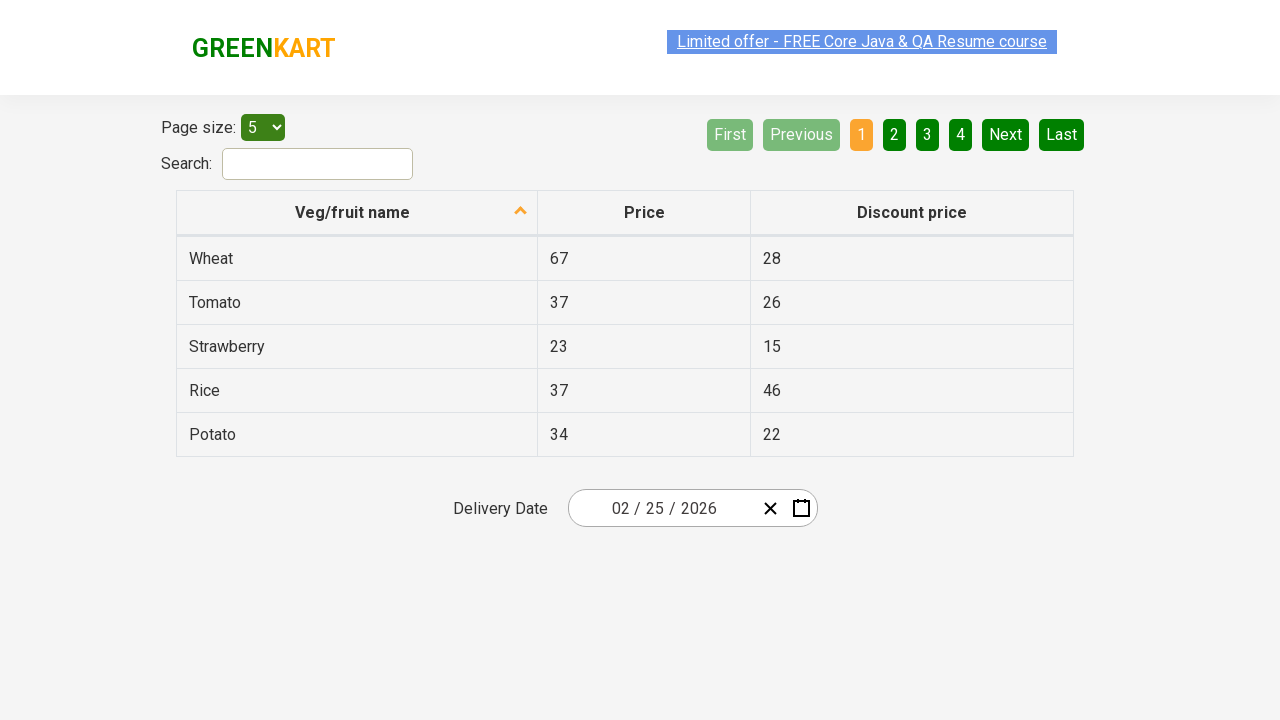

Filled search field with 'Rice' to filter table on input#search-field
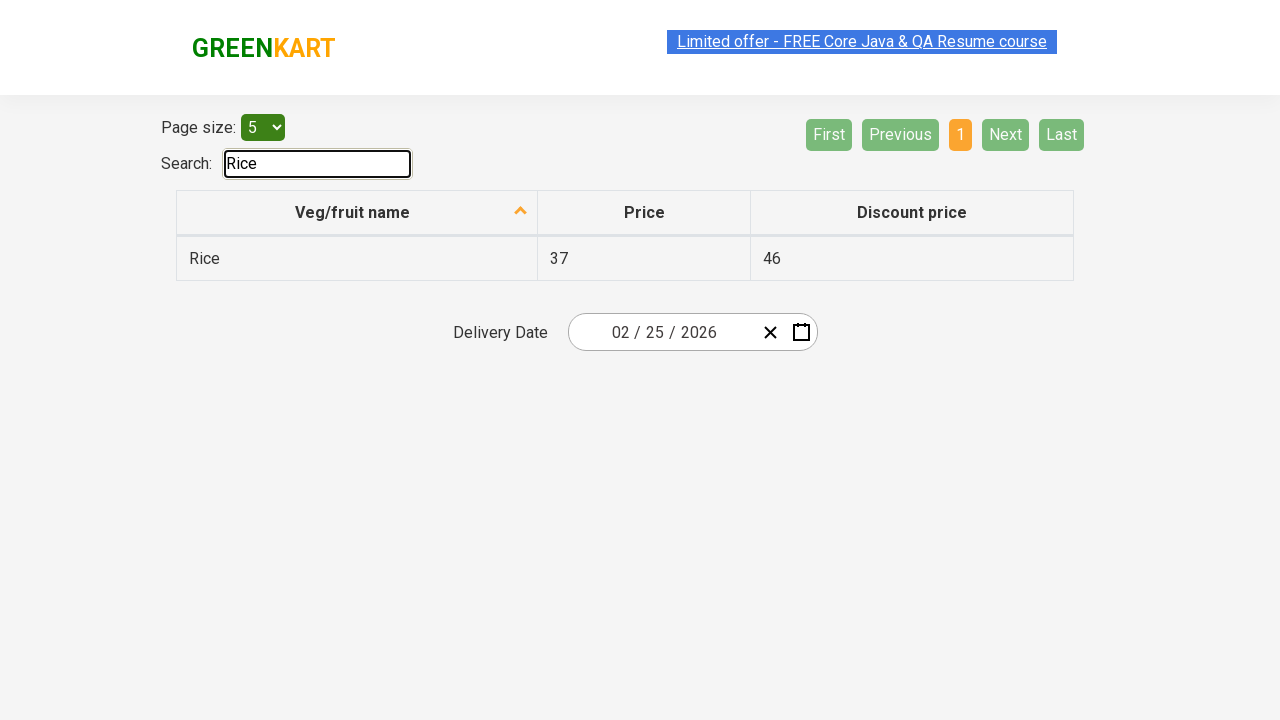

Waited for table filtering to complete
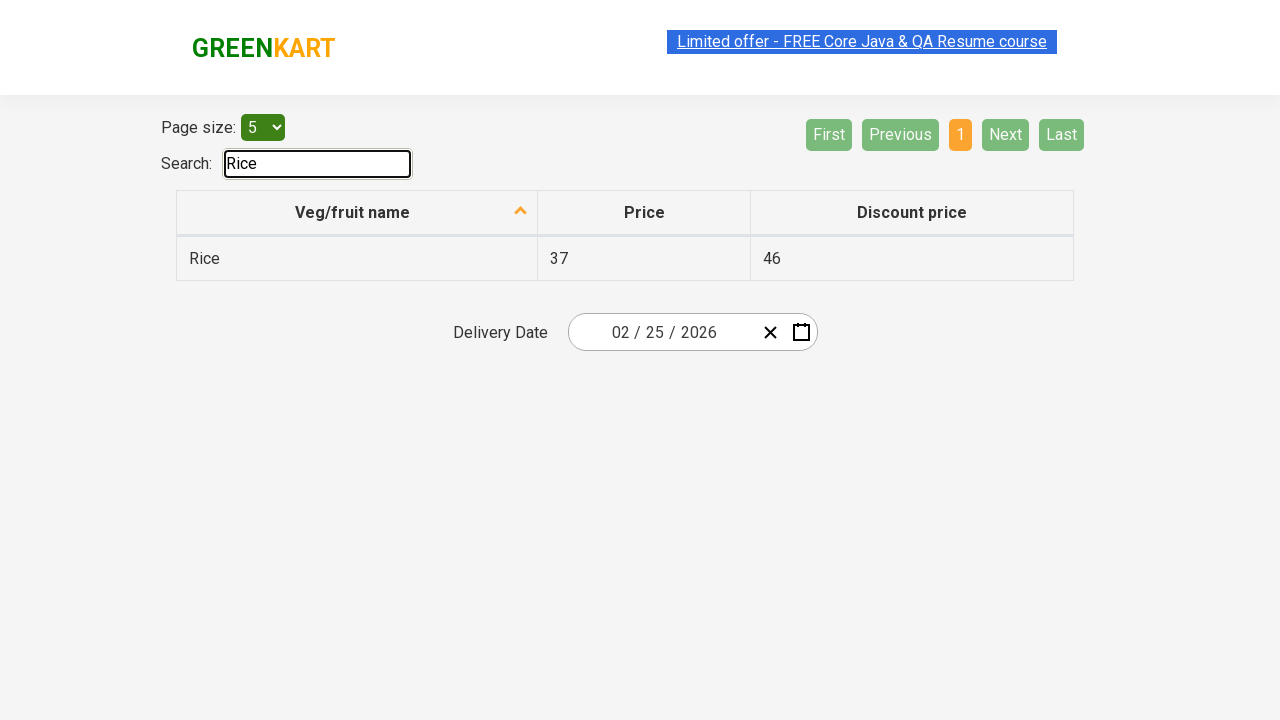

Retrieved all filtered items from first column
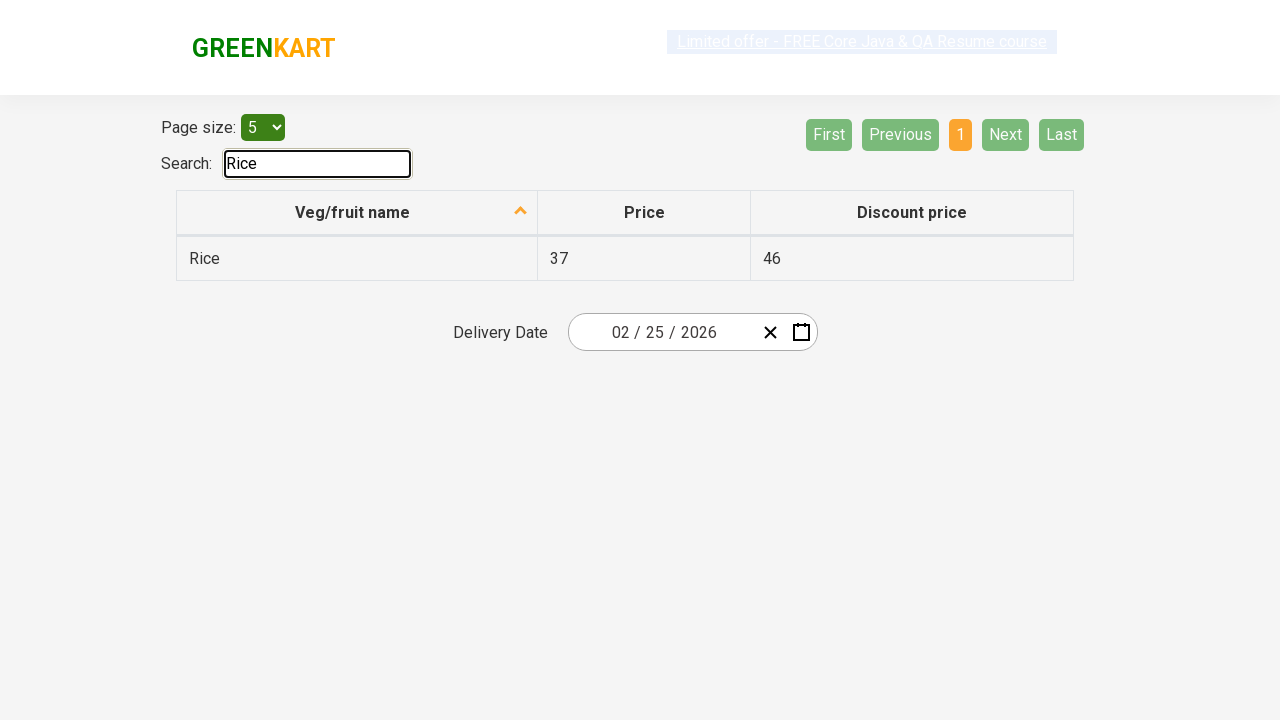

Verified filtered item 'Rice' contains 'Rice'
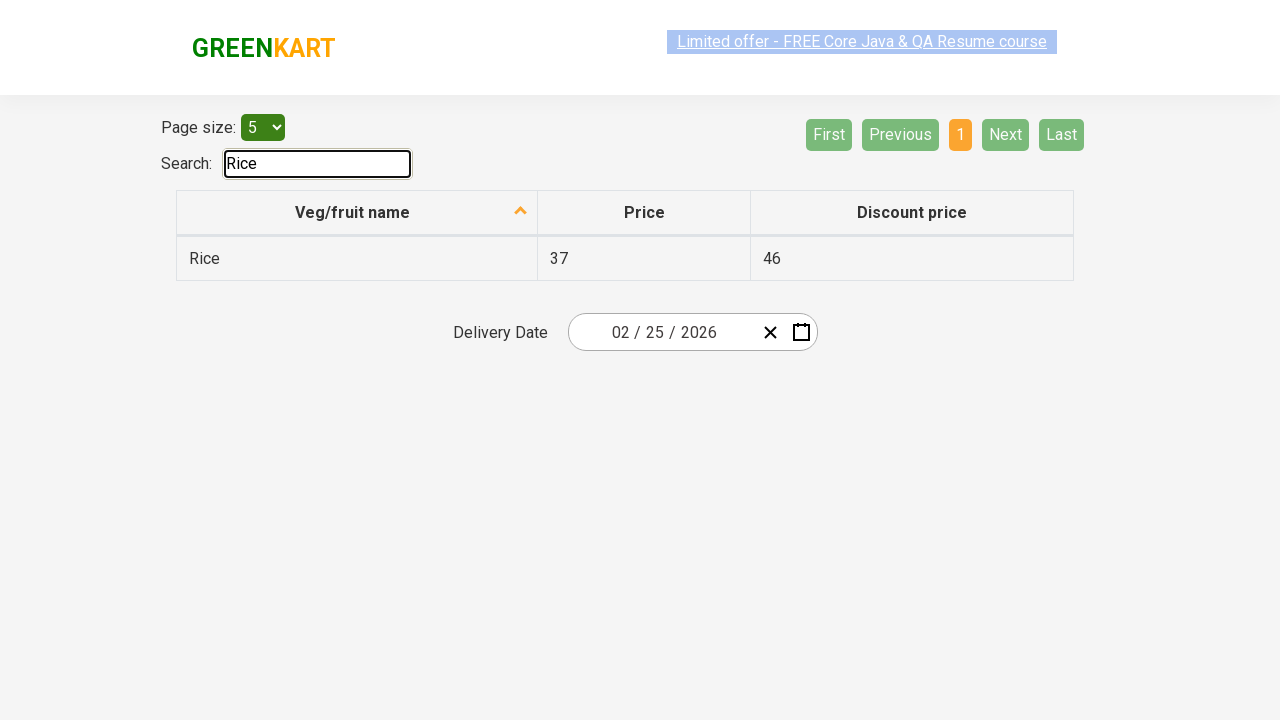

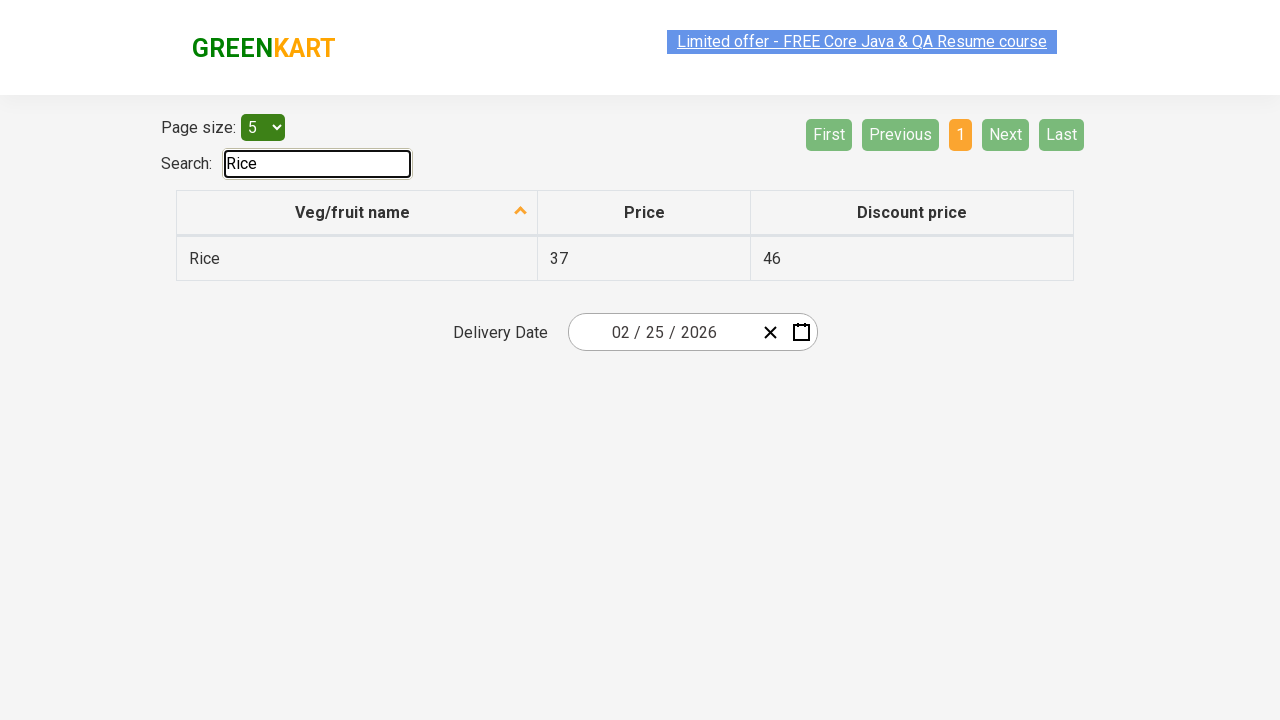